Tests file upload functionality on a practice website by uploading a file using the basic upload input, then tests file download by clicking the download button and capturing the download.

Starting URL: https://leafground.com/file.xhtml

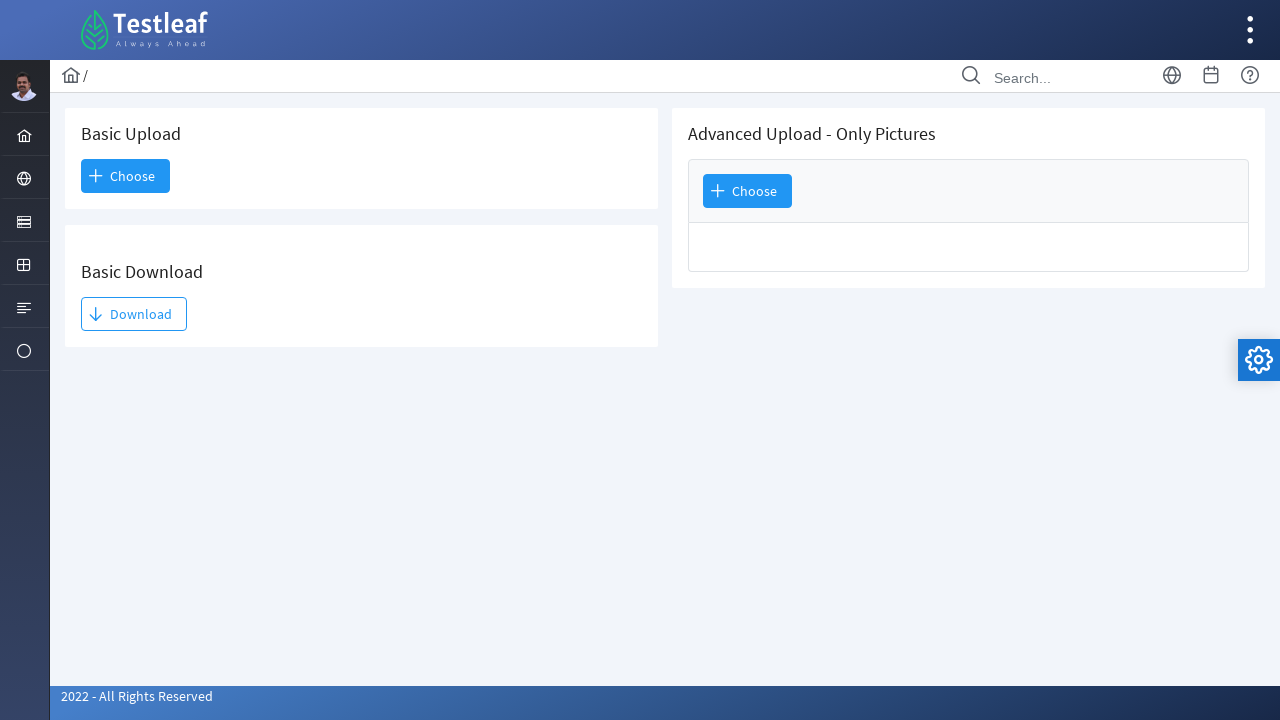

Created temporary test file for upload
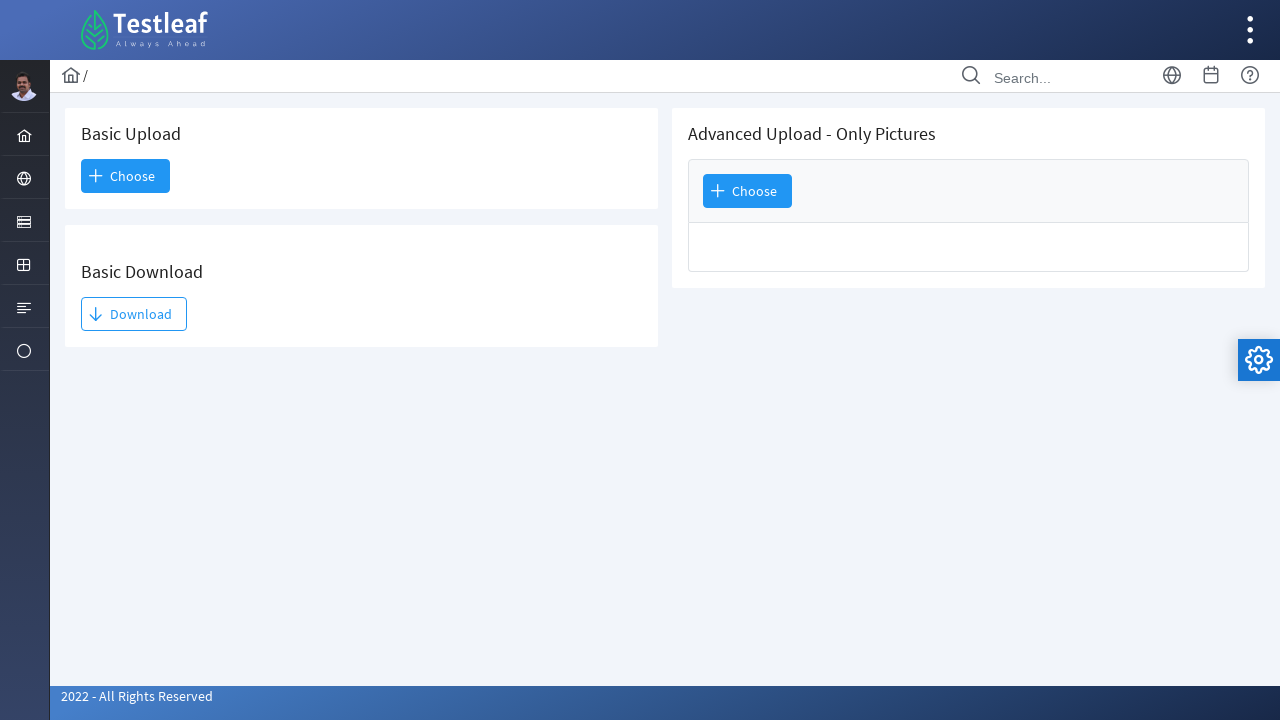

Selected and uploaded file using basic upload input
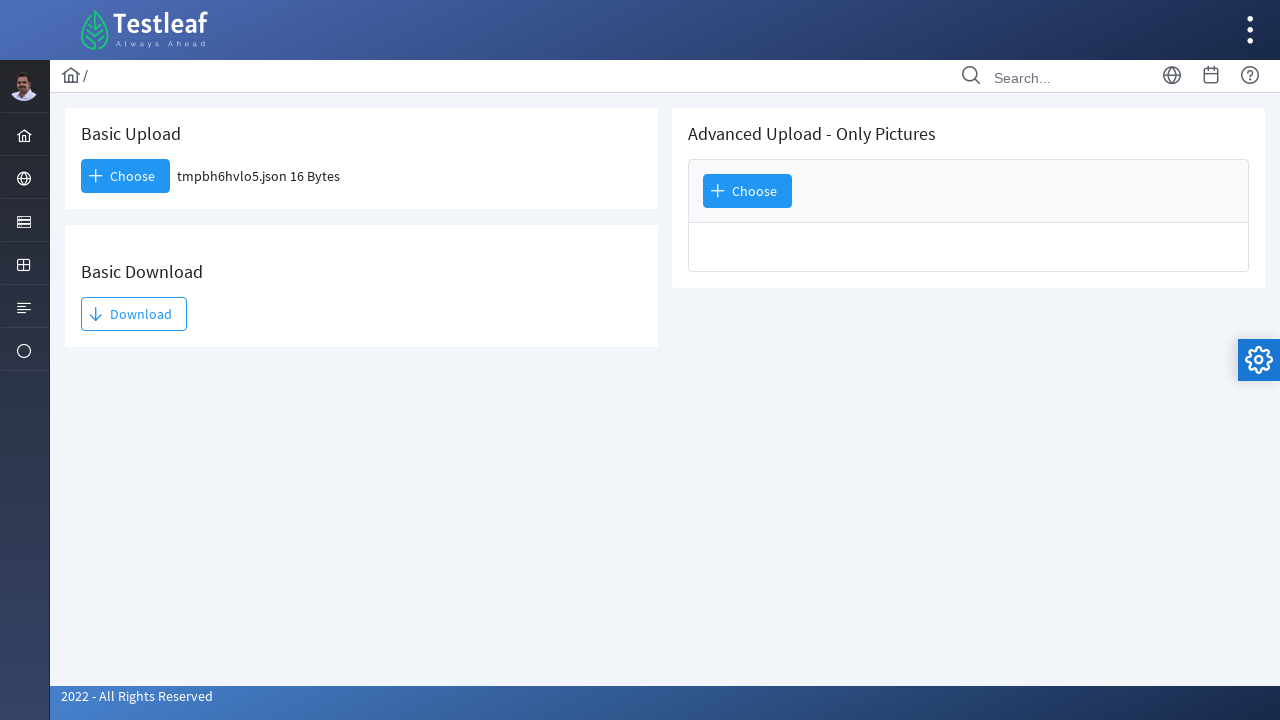

Clicked download button to initiate file download at (134, 314) on (//h5[text()='Basic Download']/following::span)[2]
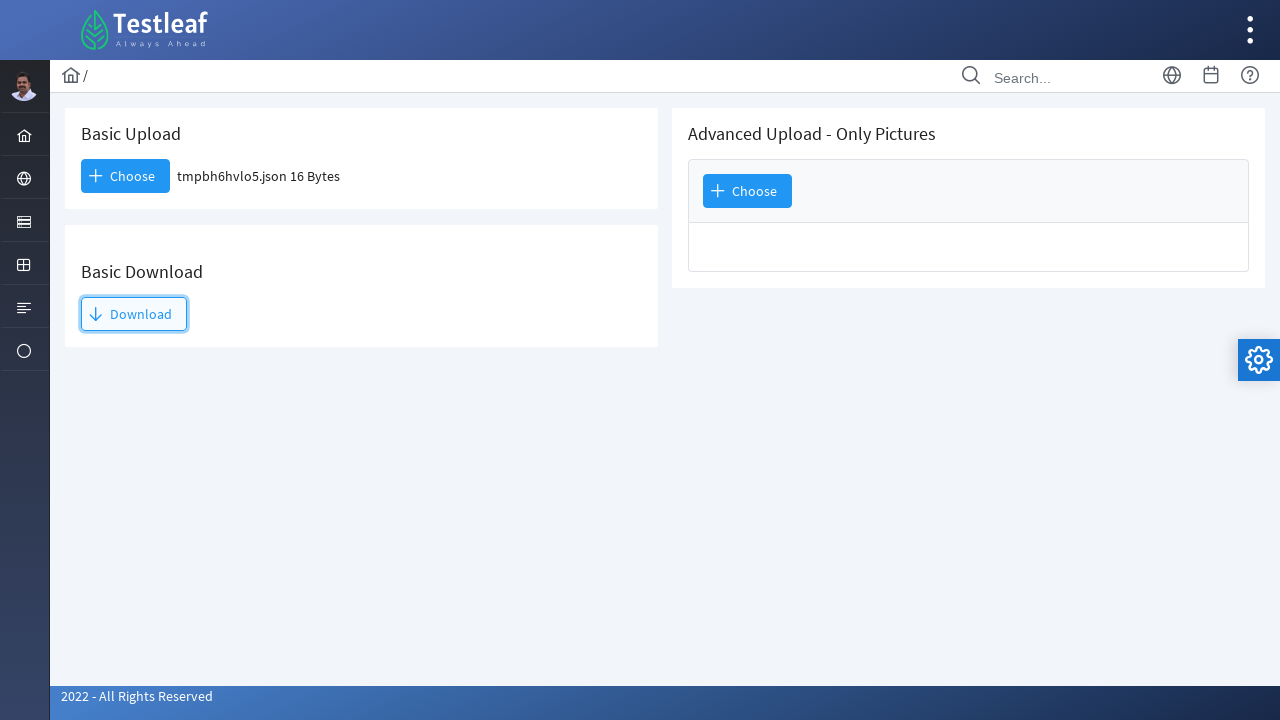

Download object captured
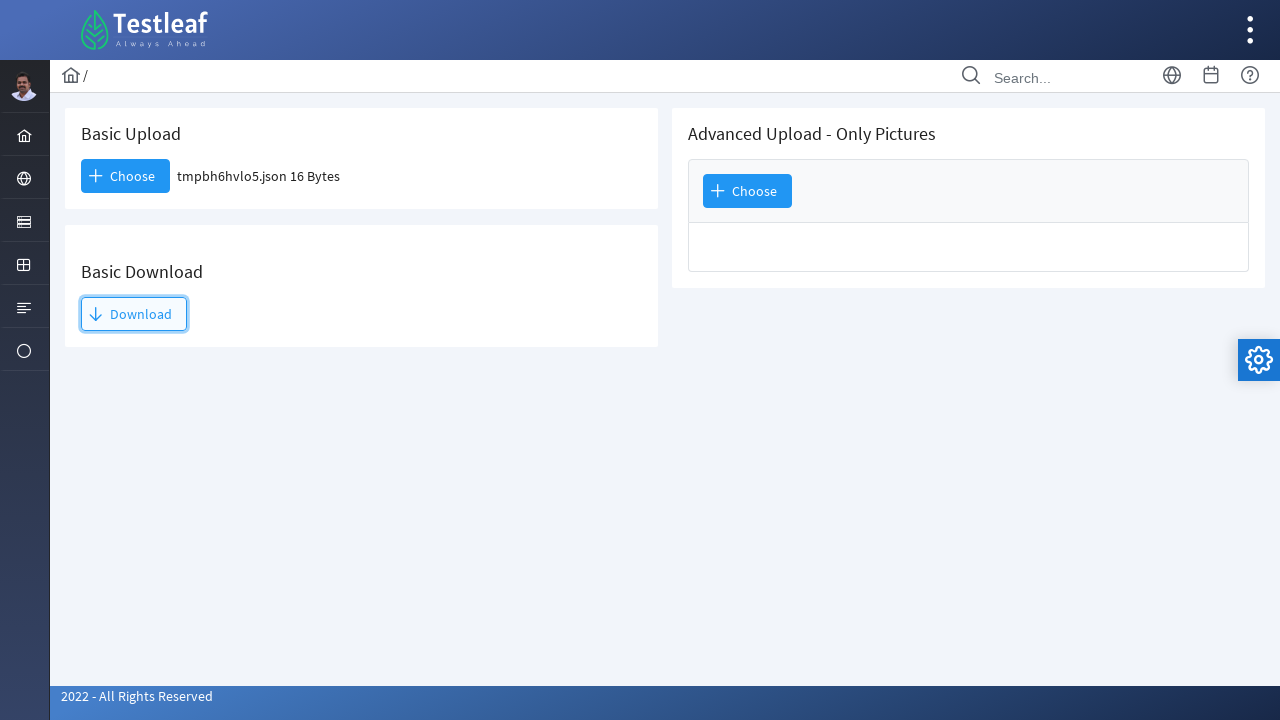

Download completed successfully
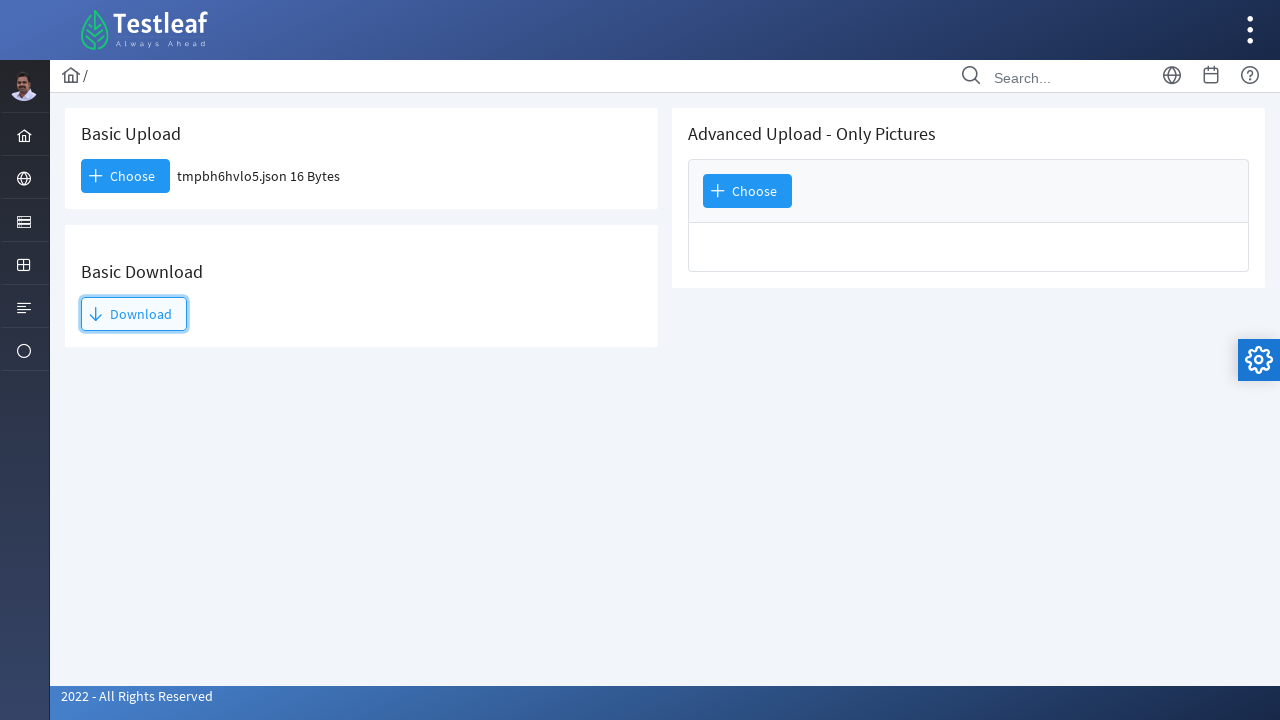

Cleaned up temporary test file
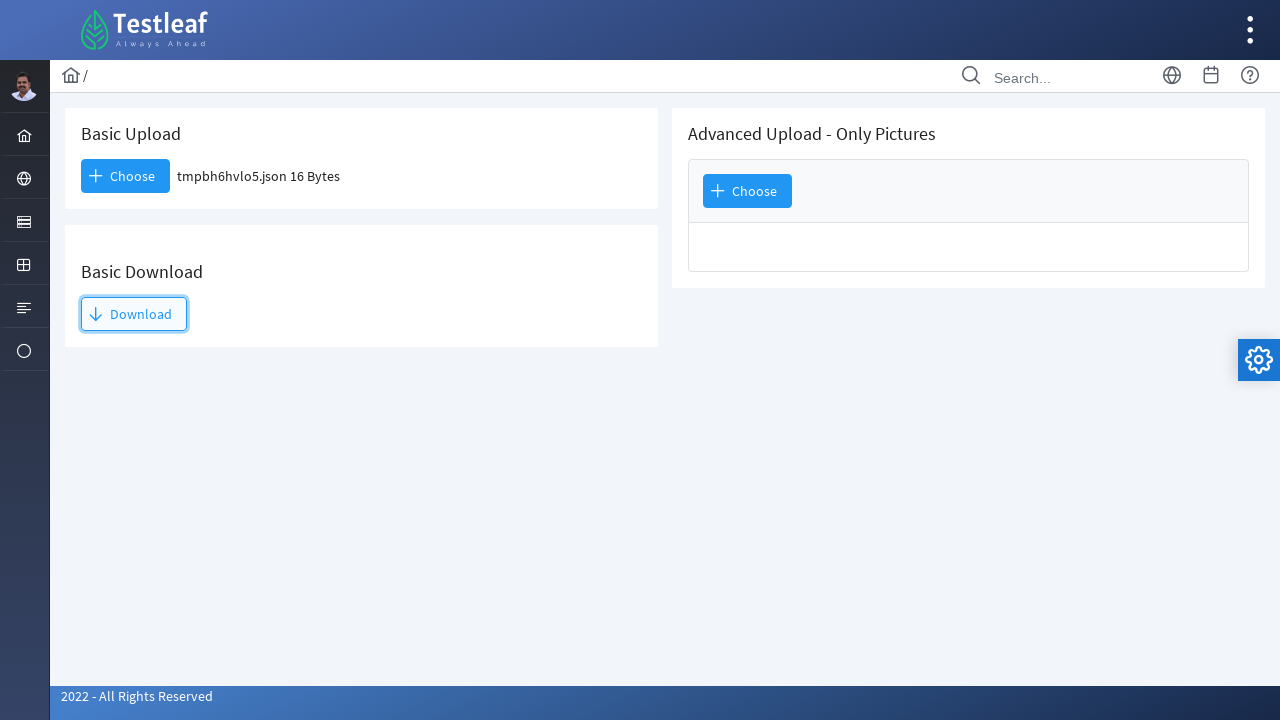

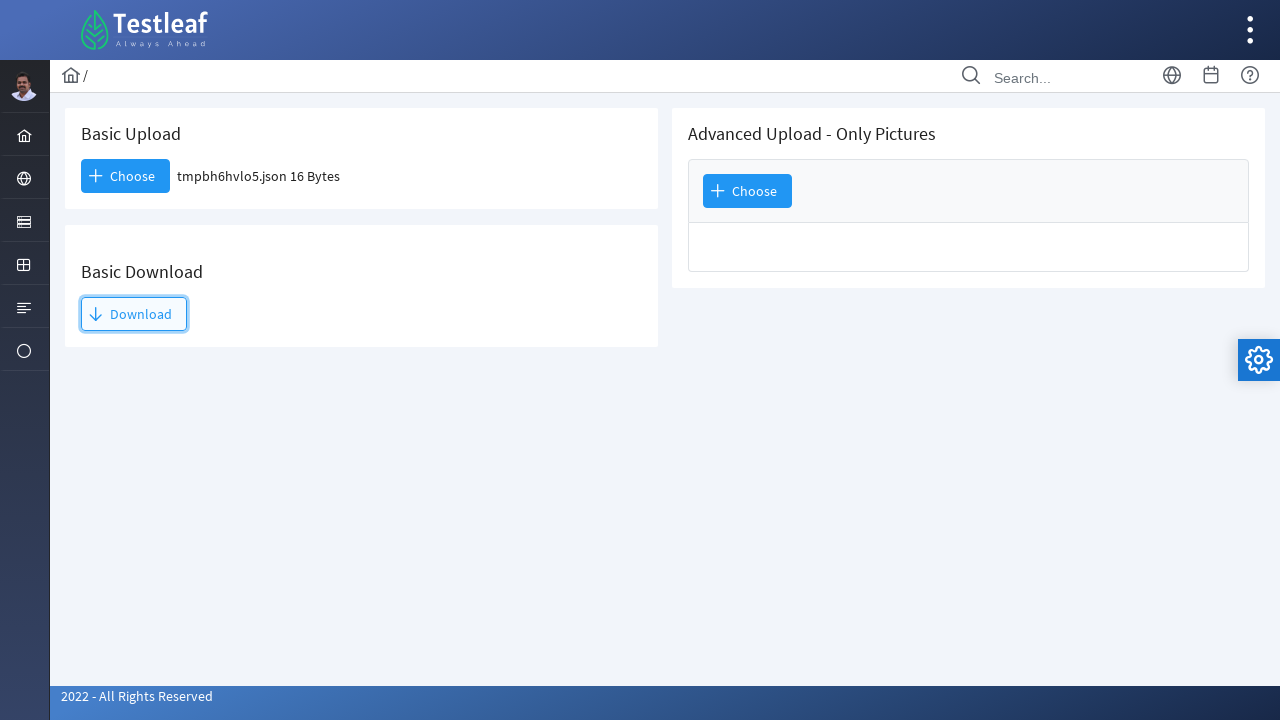